Tests marking all todo items as completed using the toggle all checkbox

Starting URL: https://demo.playwright.dev/todomvc

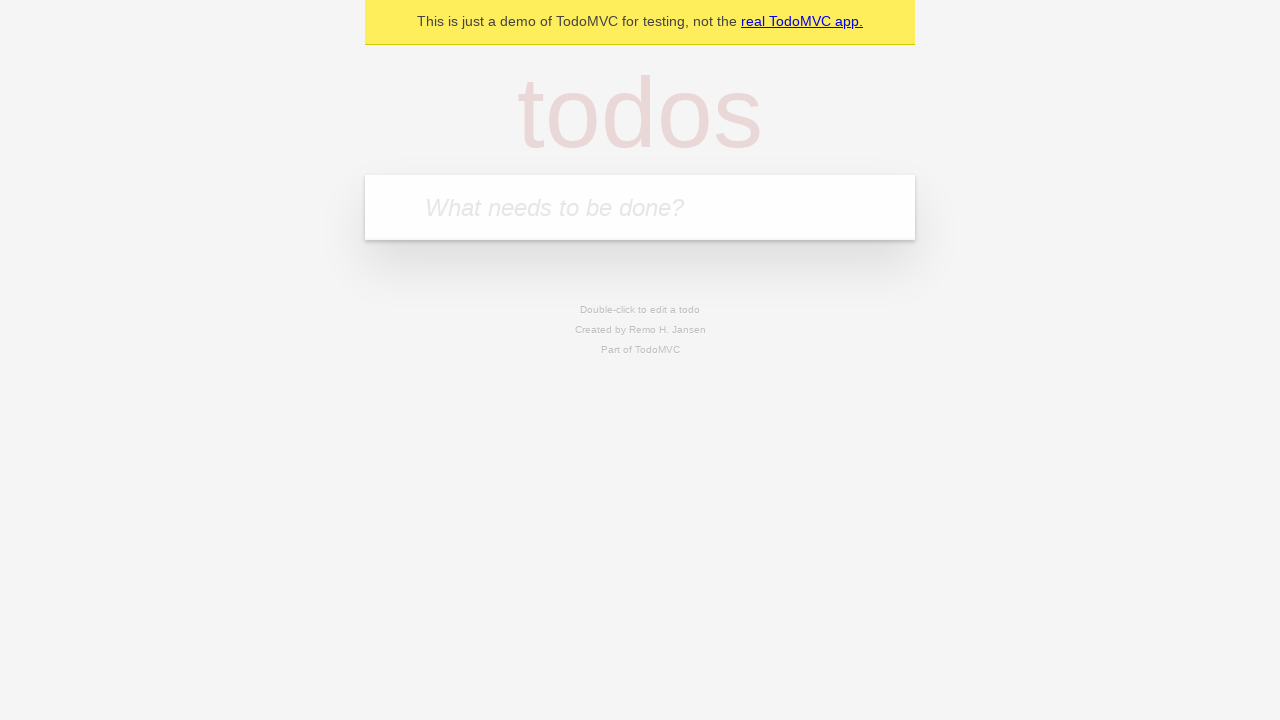

Filled todo input with 'buy some cheese' on internal:attr=[placeholder="What needs to be done?"i]
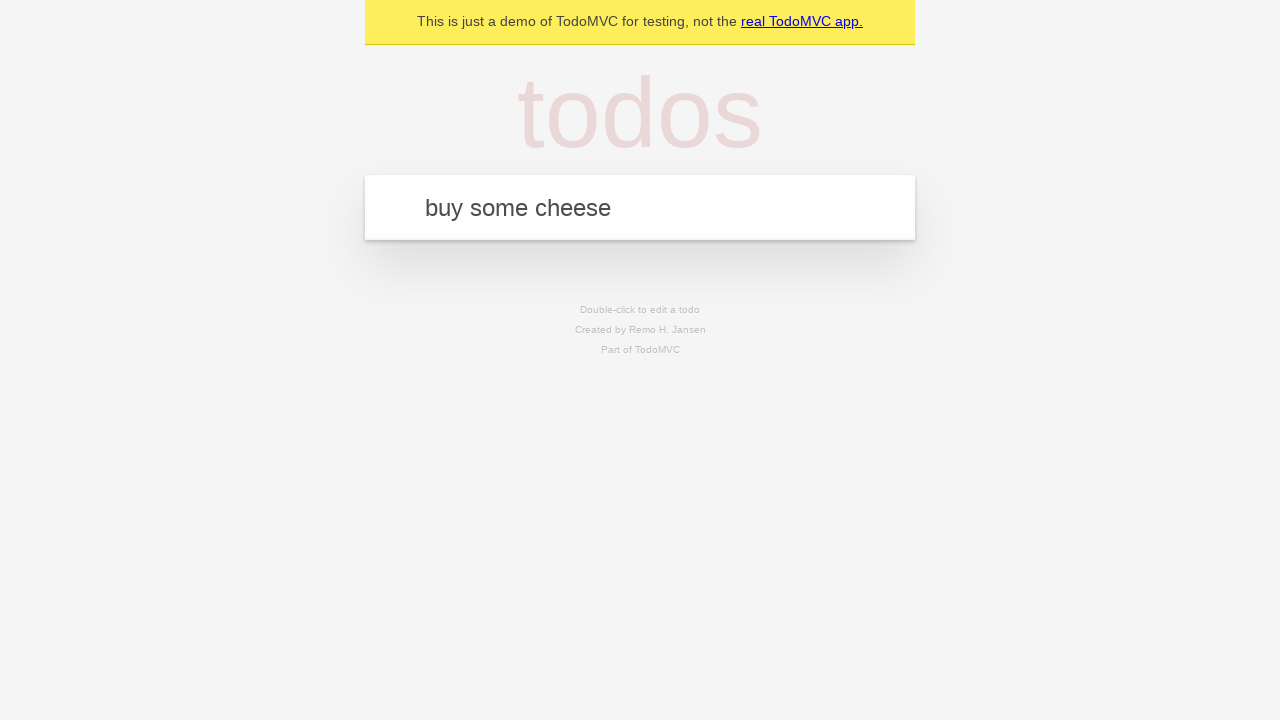

Pressed Enter to add first todo item on internal:attr=[placeholder="What needs to be done?"i]
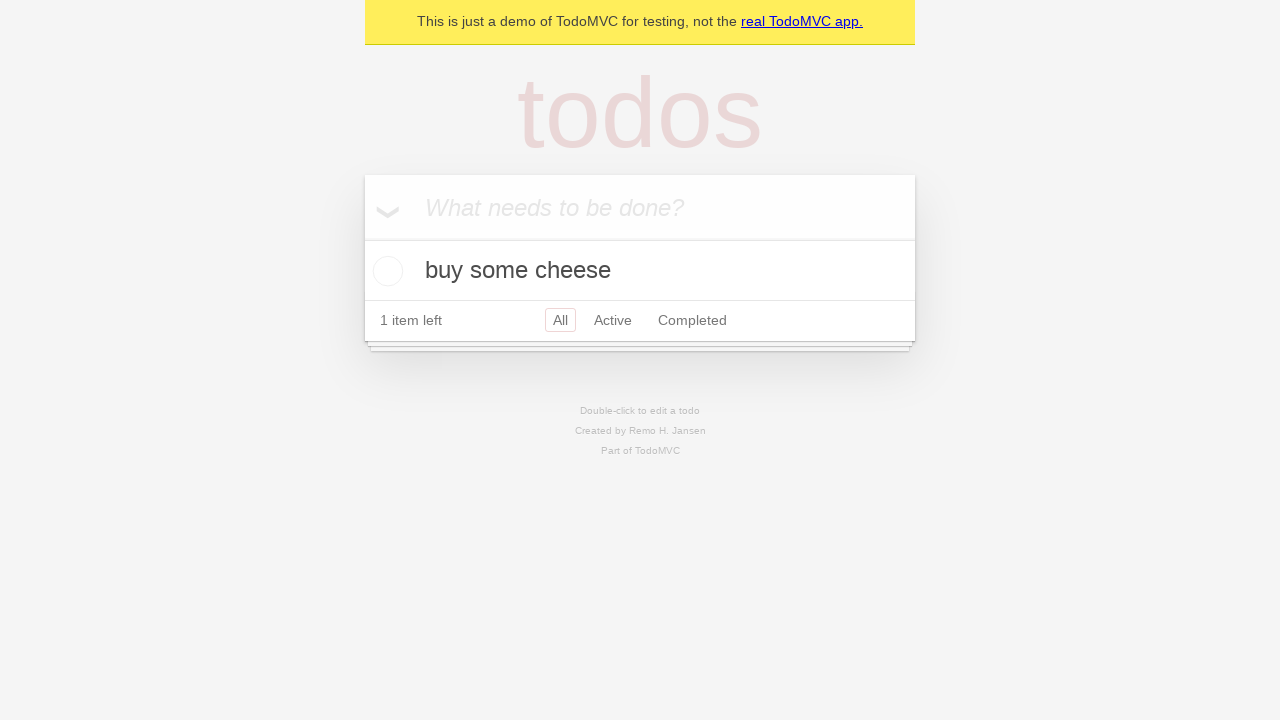

Filled todo input with 'feed the cat' on internal:attr=[placeholder="What needs to be done?"i]
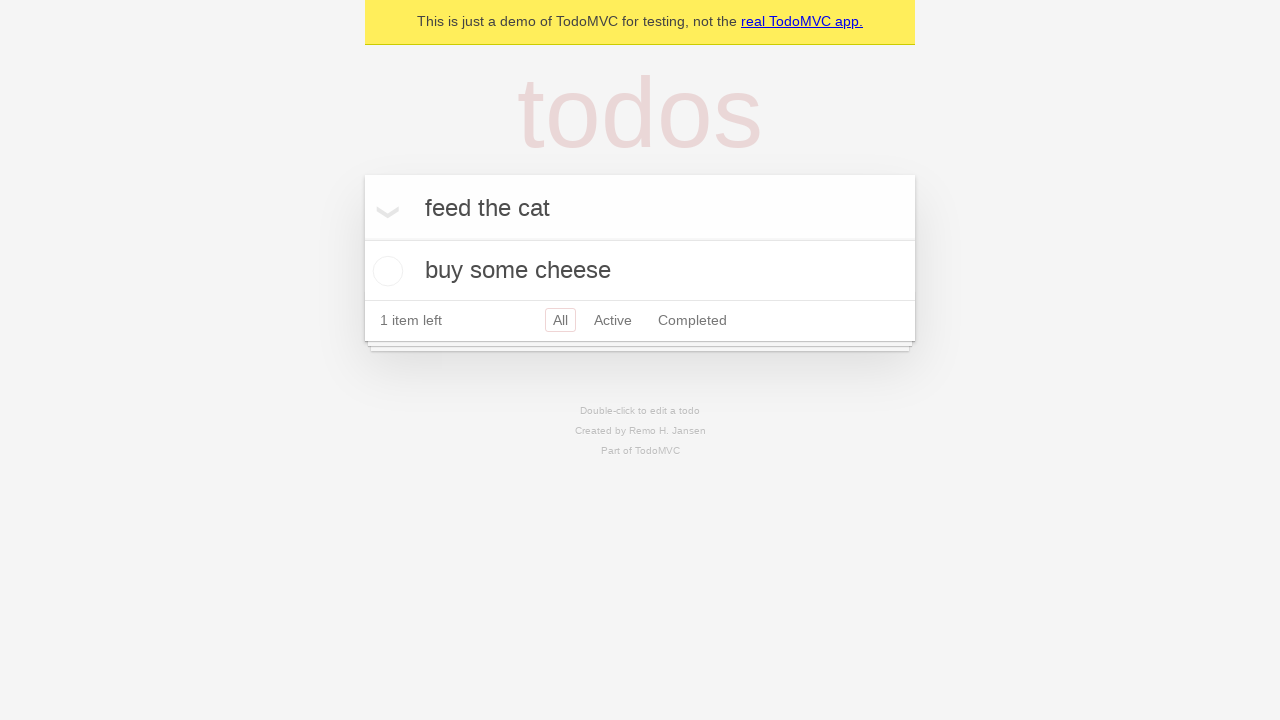

Pressed Enter to add second todo item on internal:attr=[placeholder="What needs to be done?"i]
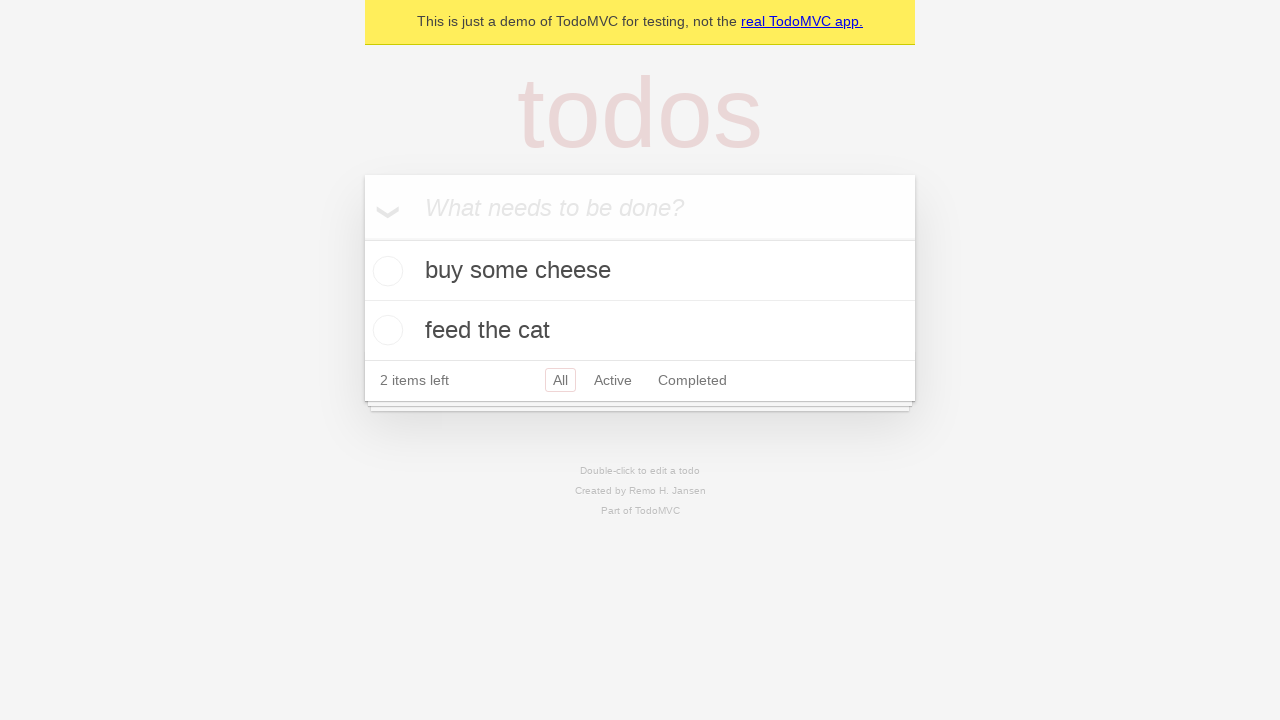

Filled todo input with 'book a doctors appointment' on internal:attr=[placeholder="What needs to be done?"i]
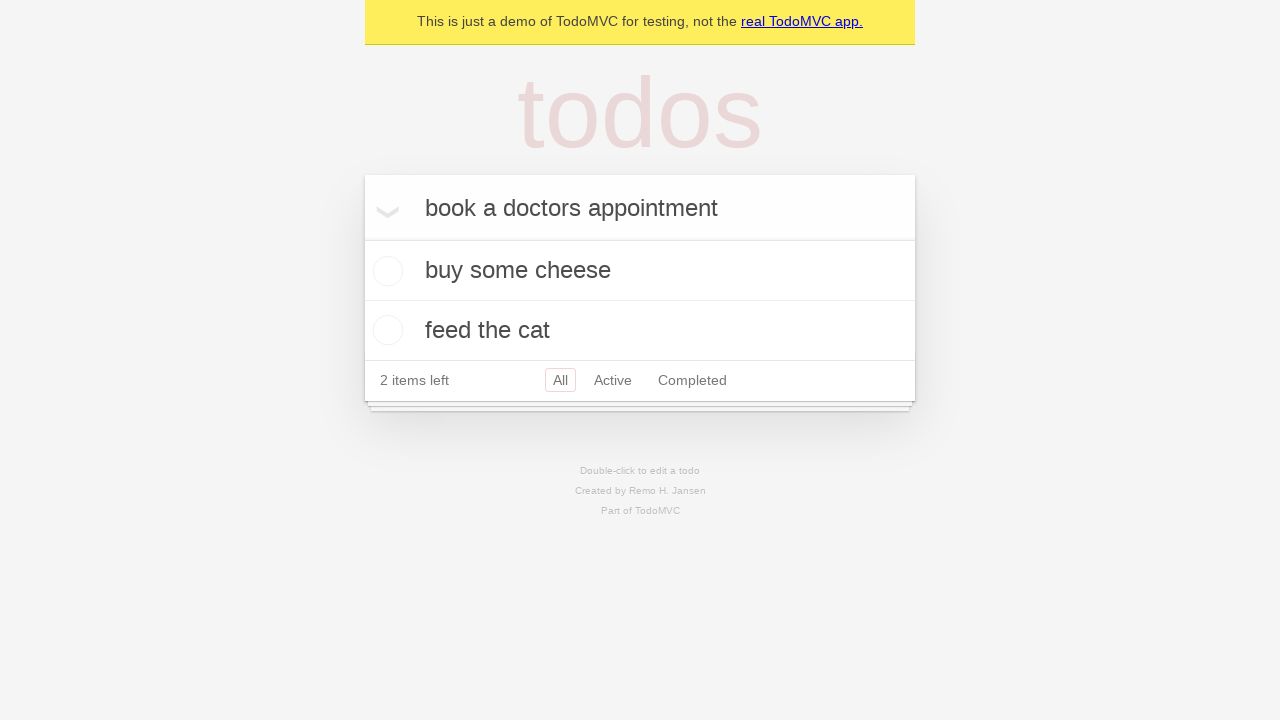

Pressed Enter to add third todo item on internal:attr=[placeholder="What needs to be done?"i]
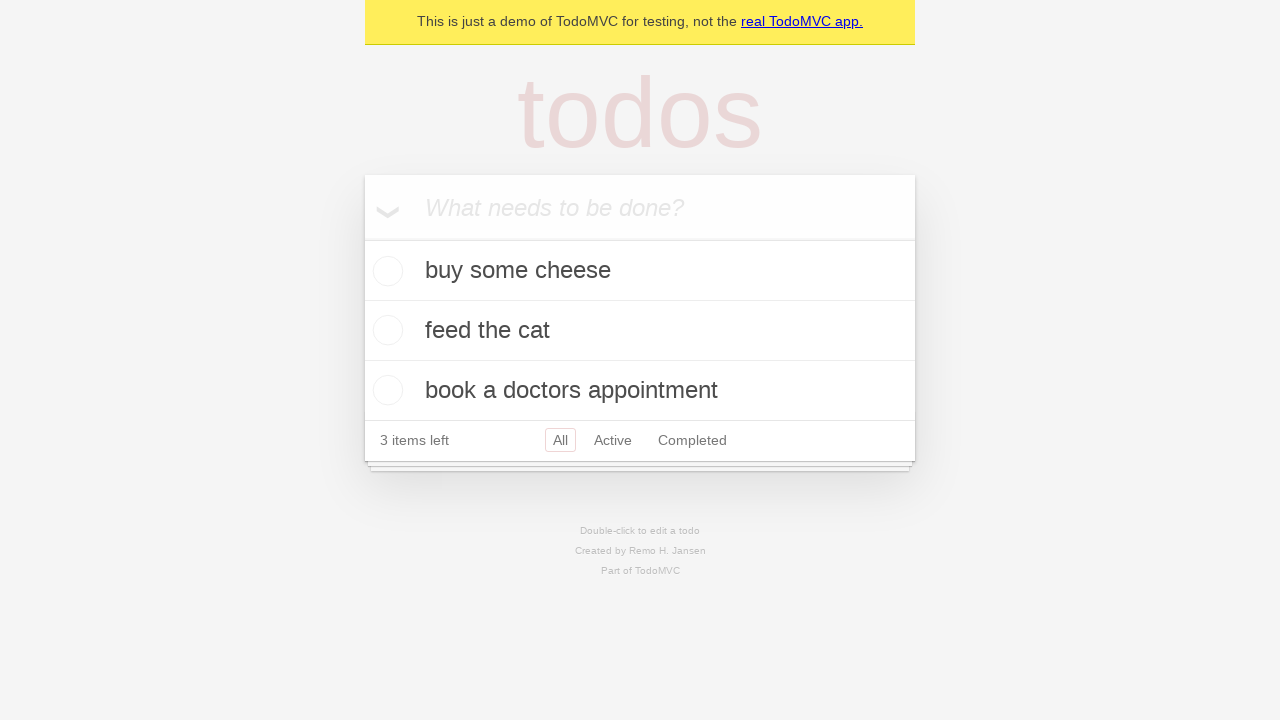

Clicked 'Mark all as complete' checkbox to toggle all items as completed at (362, 238) on internal:label="Mark all as complete"i
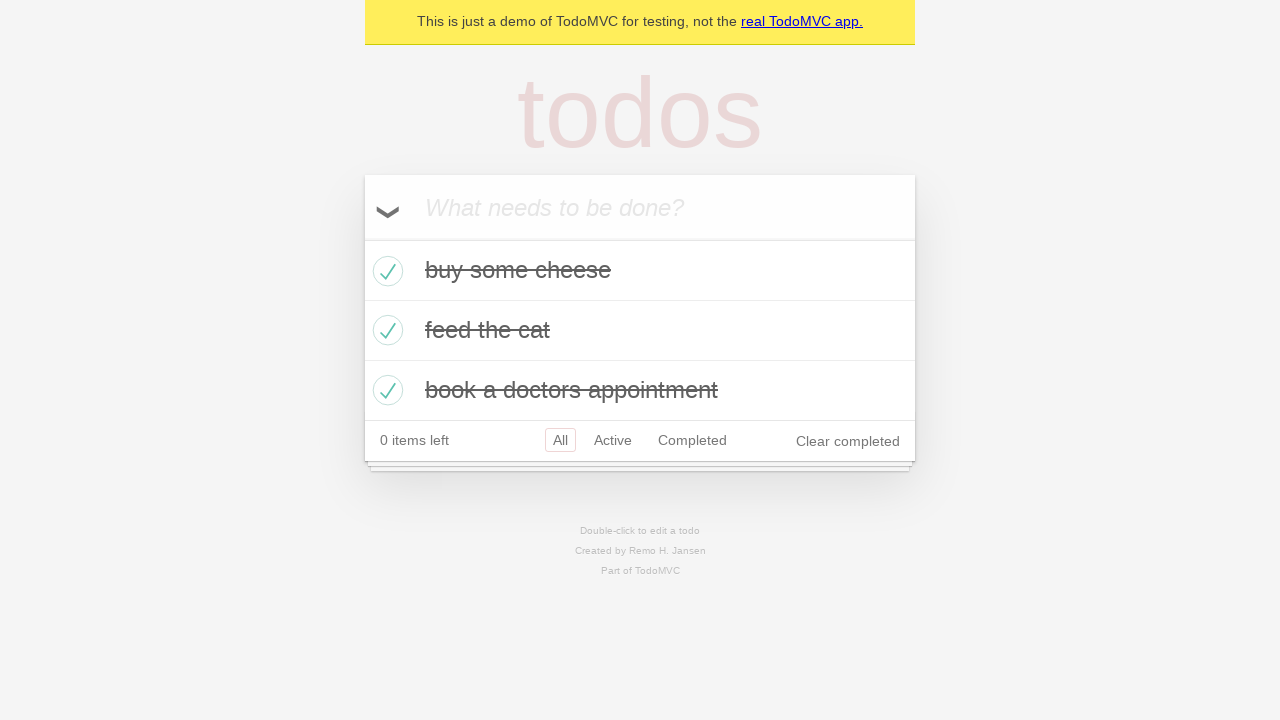

Verified that todo items are marked as completed
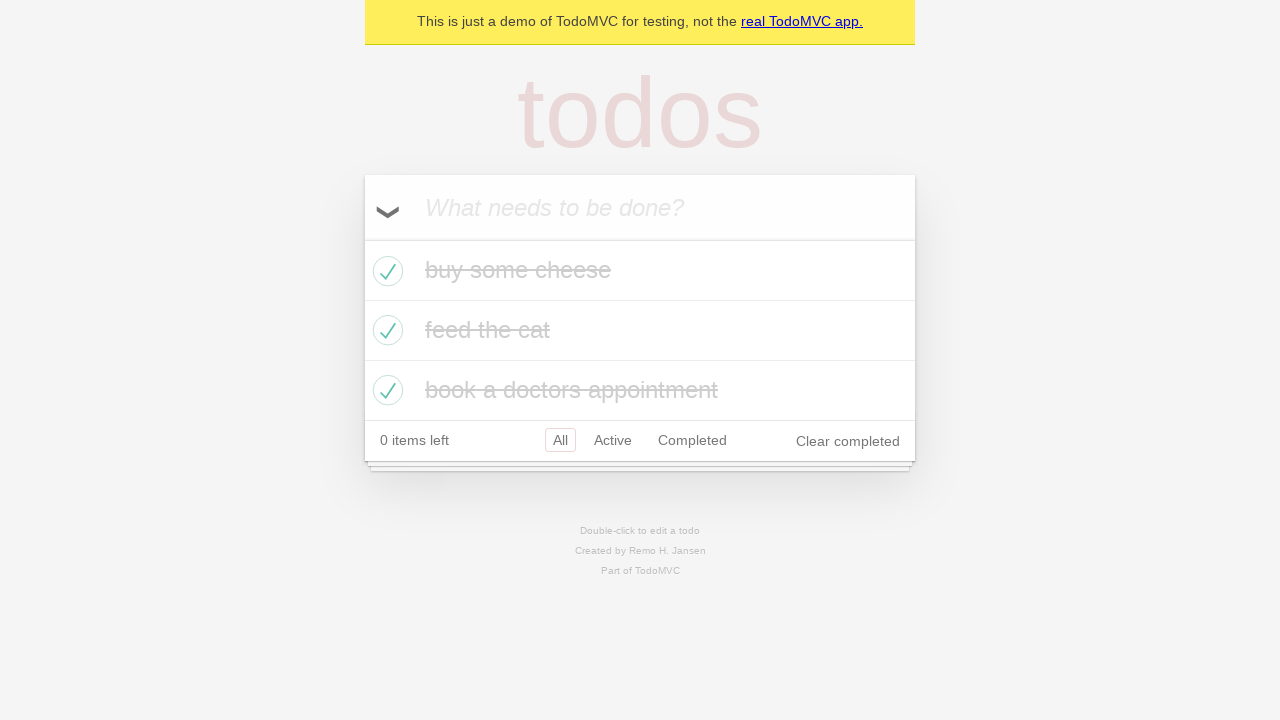

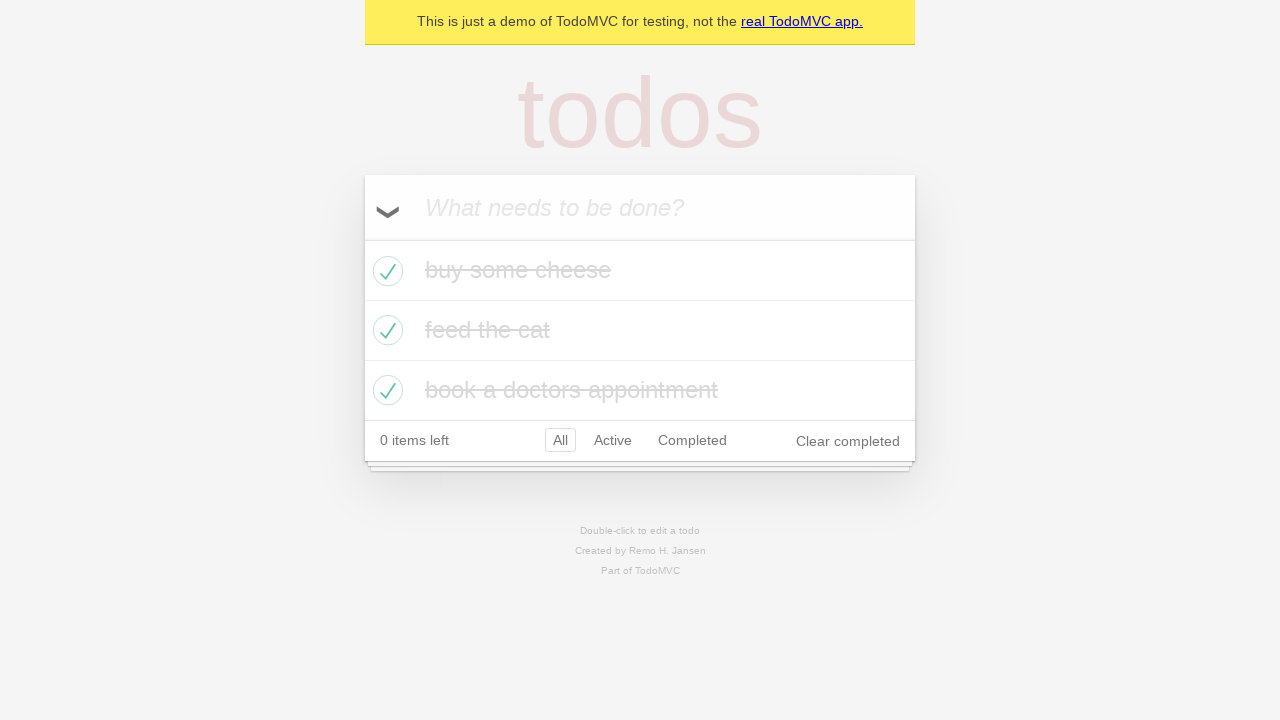